Tests opting out of A/B tests by visiting the page first, adding an opt-out cookie, refreshing, and verifying the heading changes to "No A/B Test"

Starting URL: http://the-internet.herokuapp.com/abtest

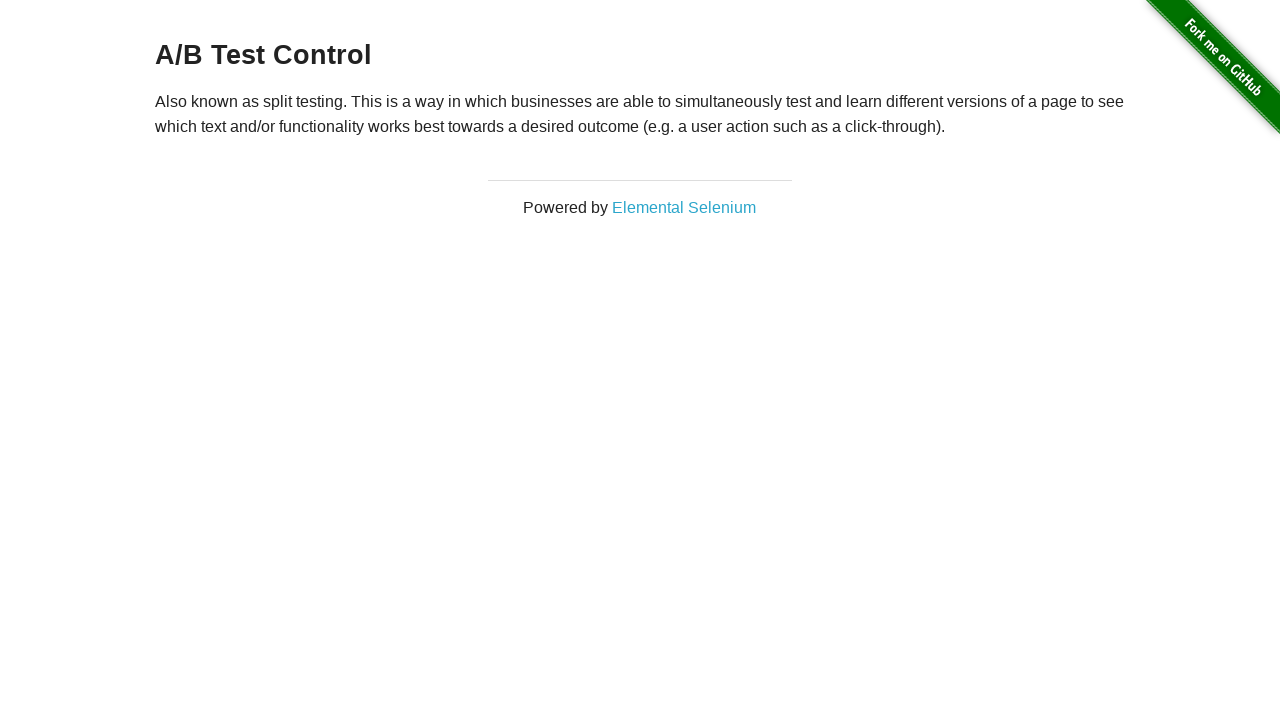

Retrieved initial heading text from page
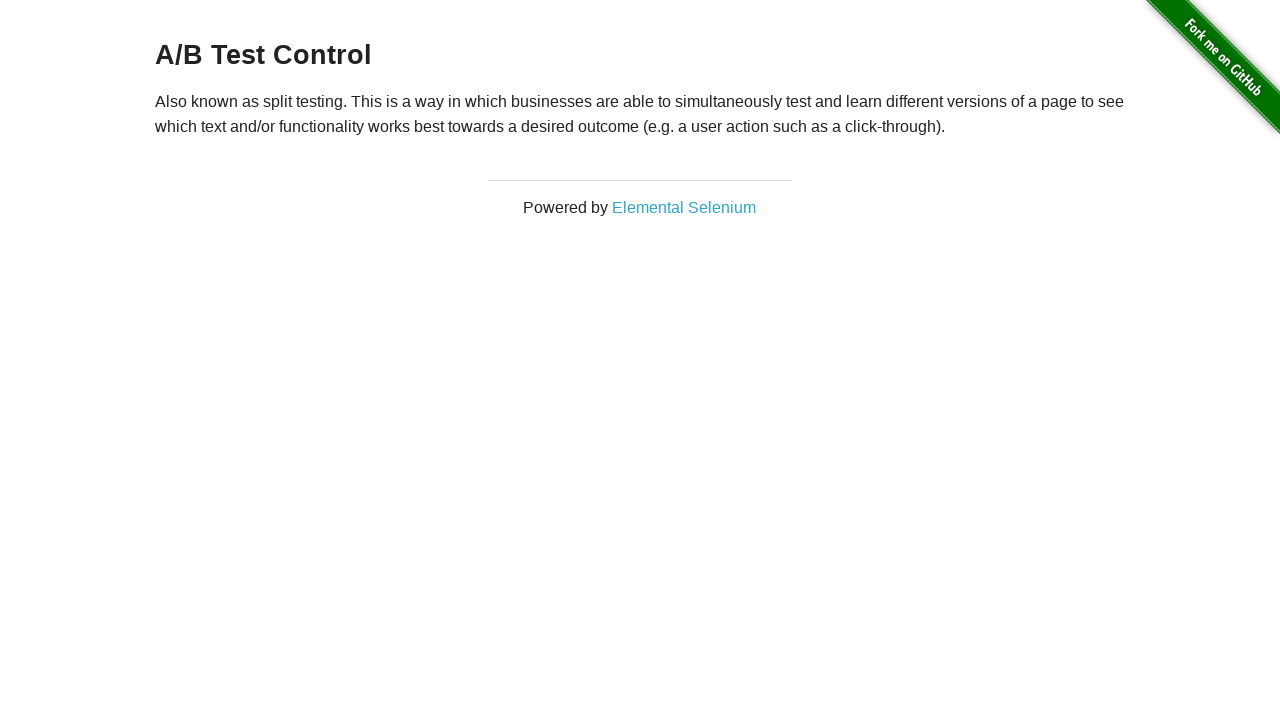

Verified initial heading starts with 'A/B Test'
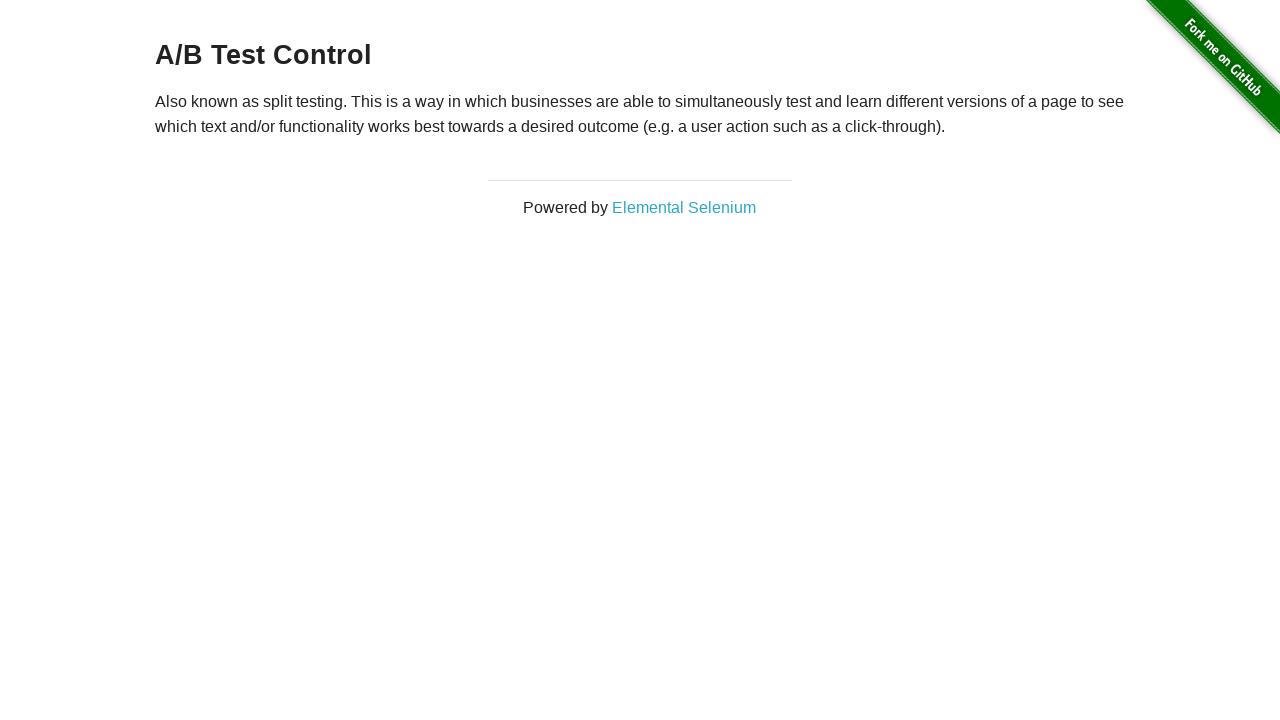

Added optimizelyOptOut cookie to context
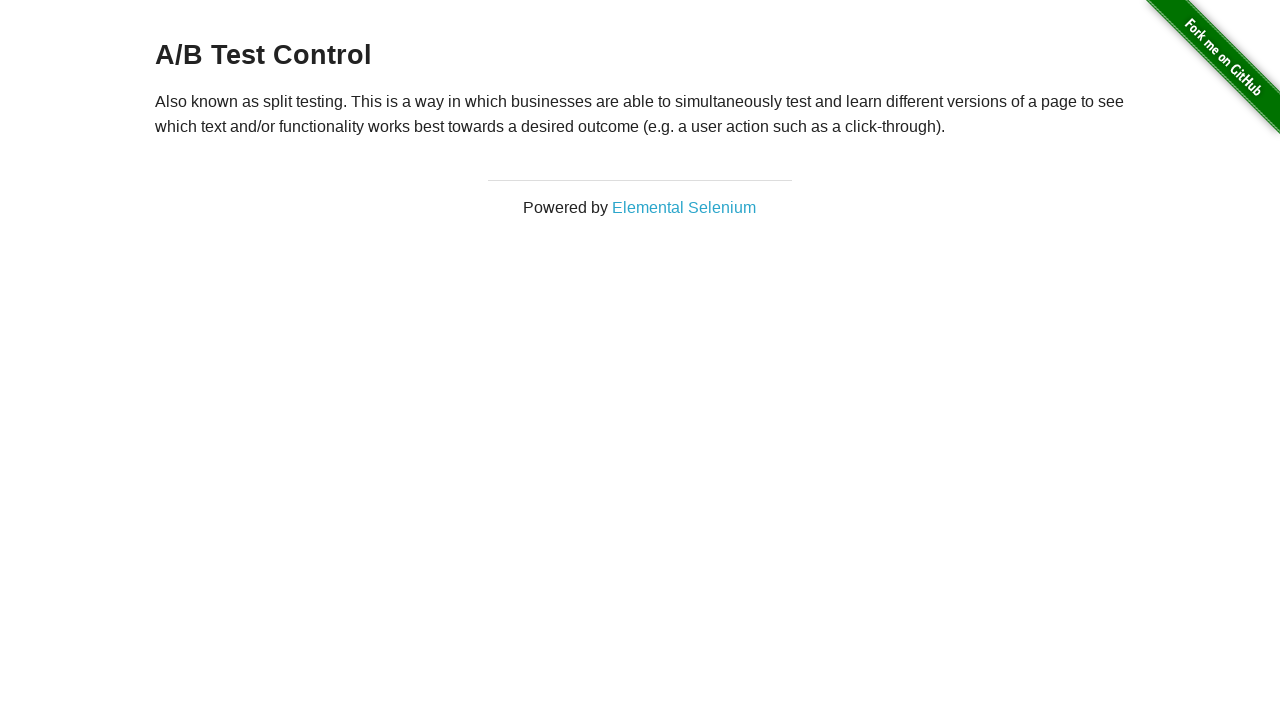

Reloaded page after adding opt-out cookie
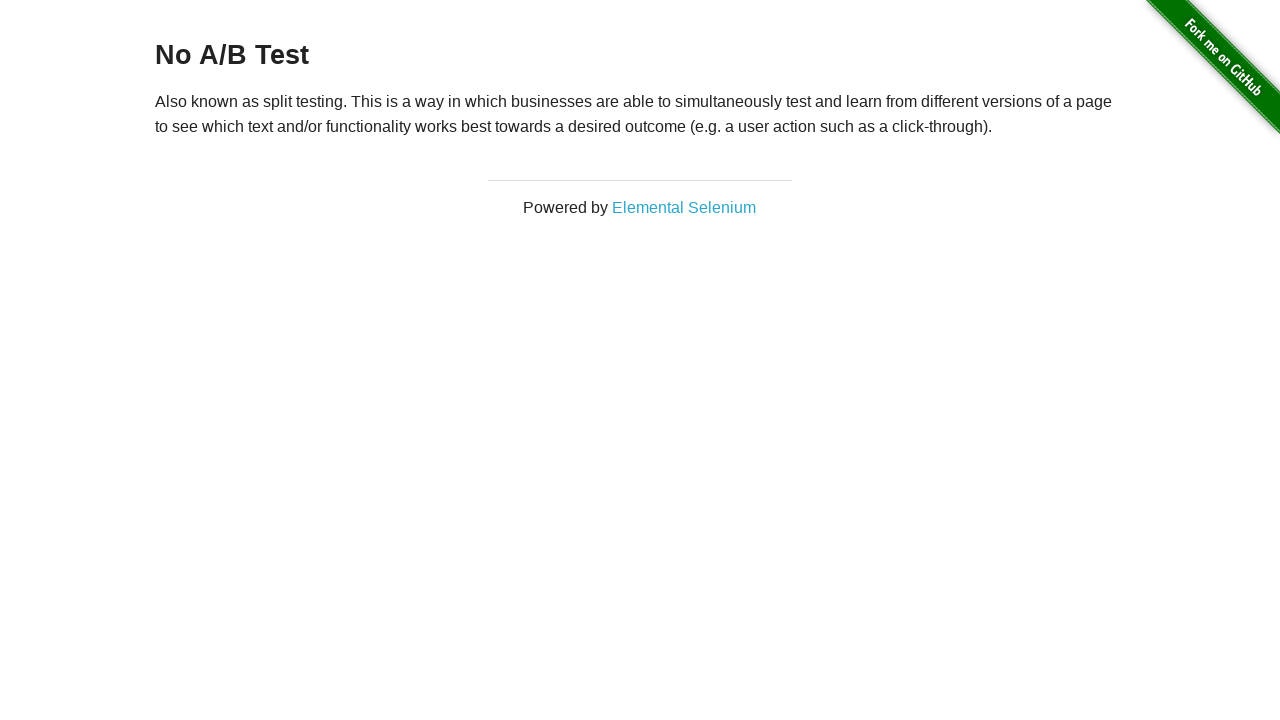

Retrieved heading text after page reload
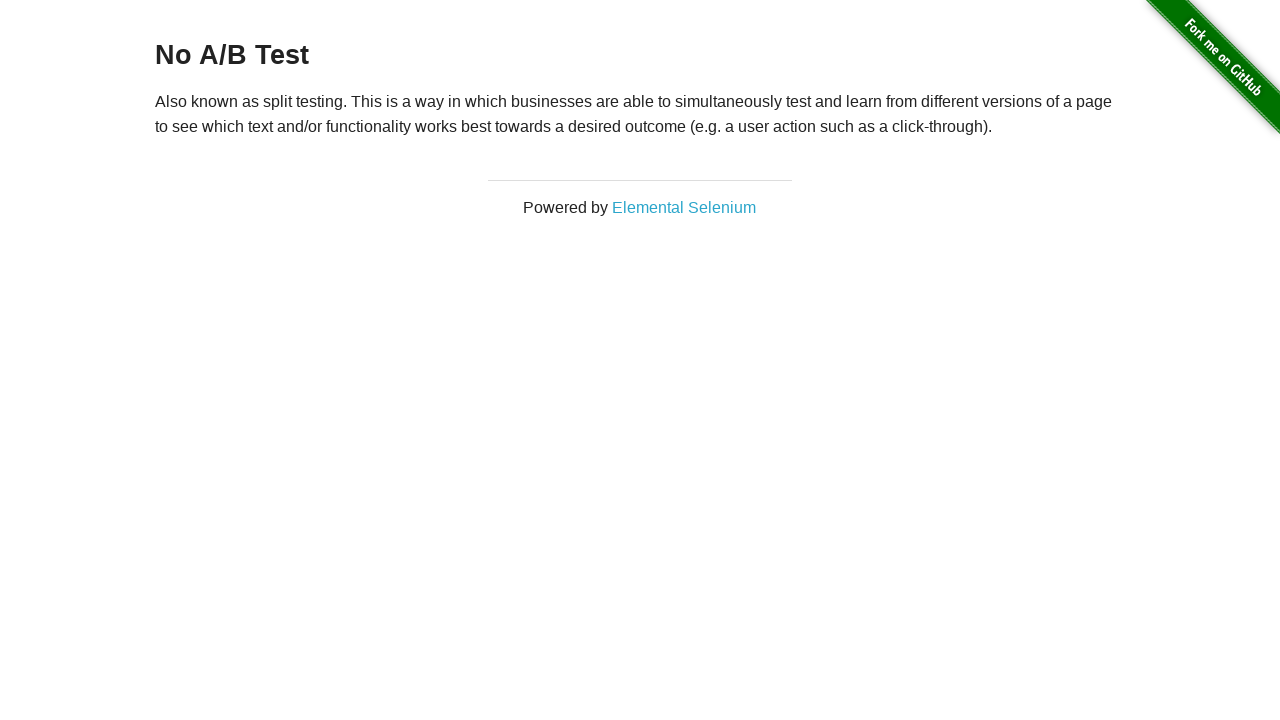

Verified heading changed to 'No A/B Test' after opt-out
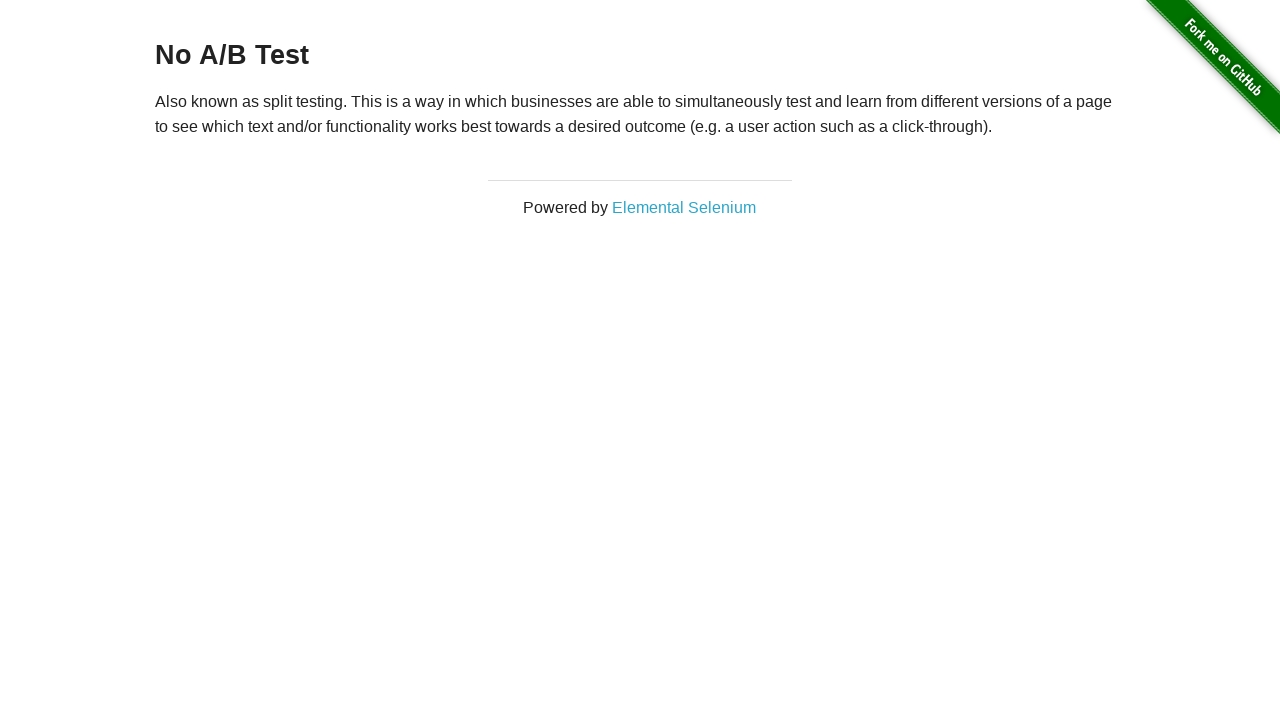

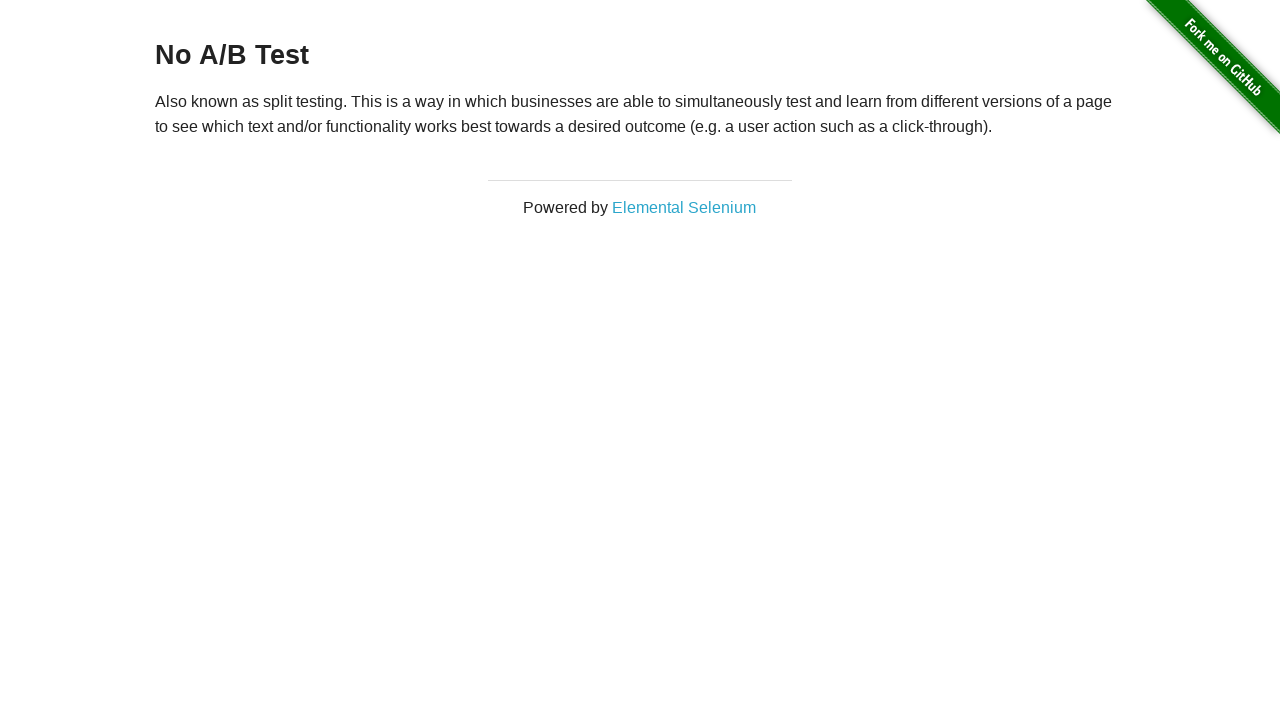